Tests all footer links on the ParaBank demo site by clicking each link (About Us, Services, Products, Locations, Forum, Site Map, Contact Us), verifying navigation and page content, and submits a contact form with test data.

Starting URL: https://parabank.parasoft.com/parabank/index.htm

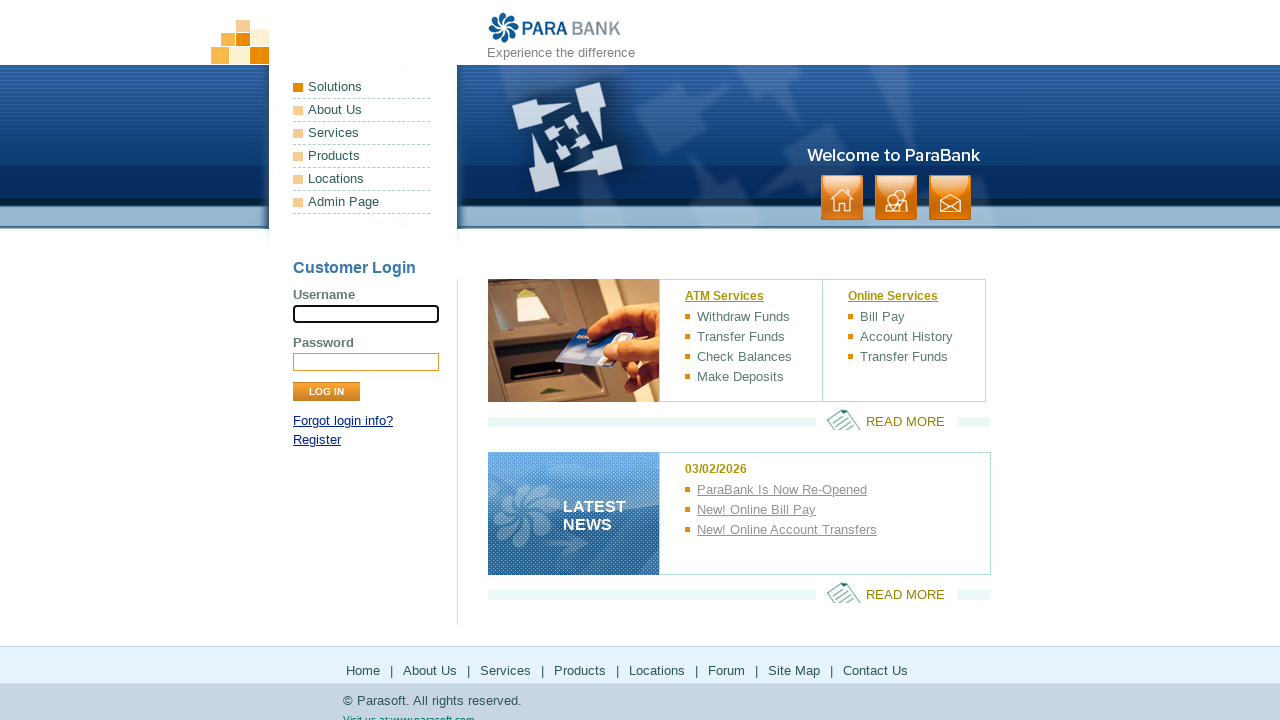

Page loaded and DOM content ready
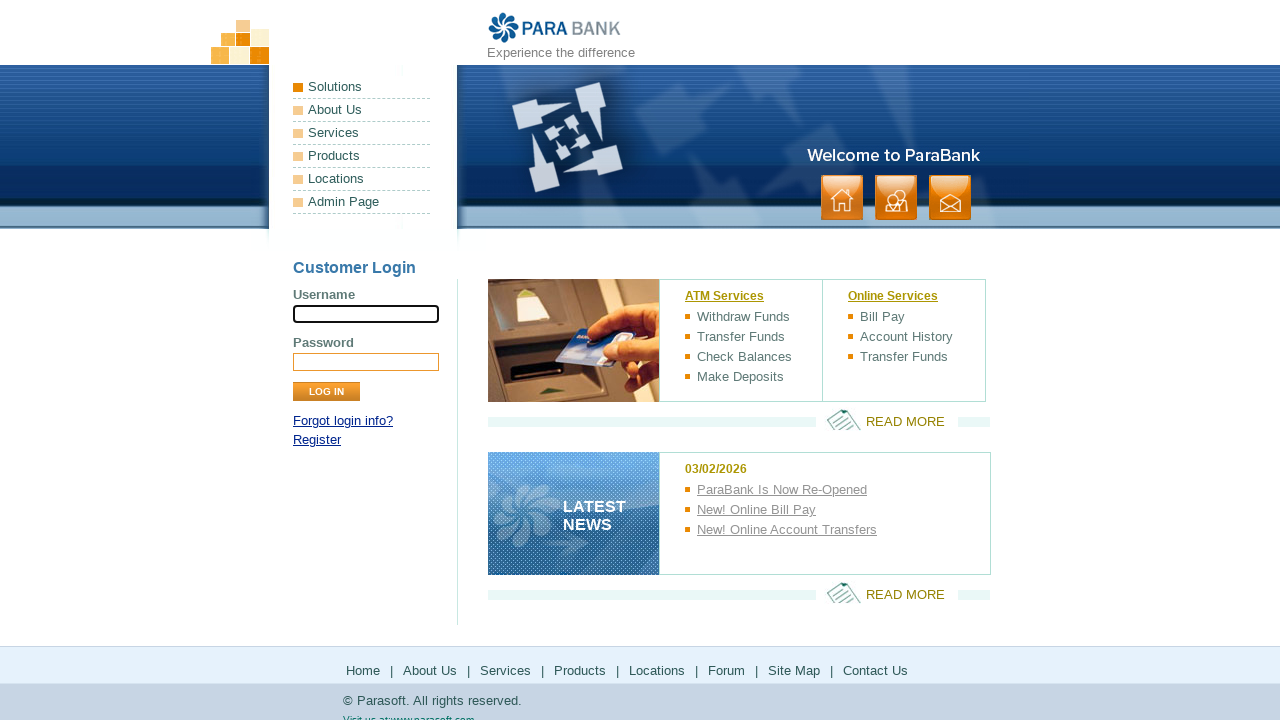

Clicked 'About Us' footer link at (430, 670) on #footerPanel >> internal:role=link[name="About Us"i]
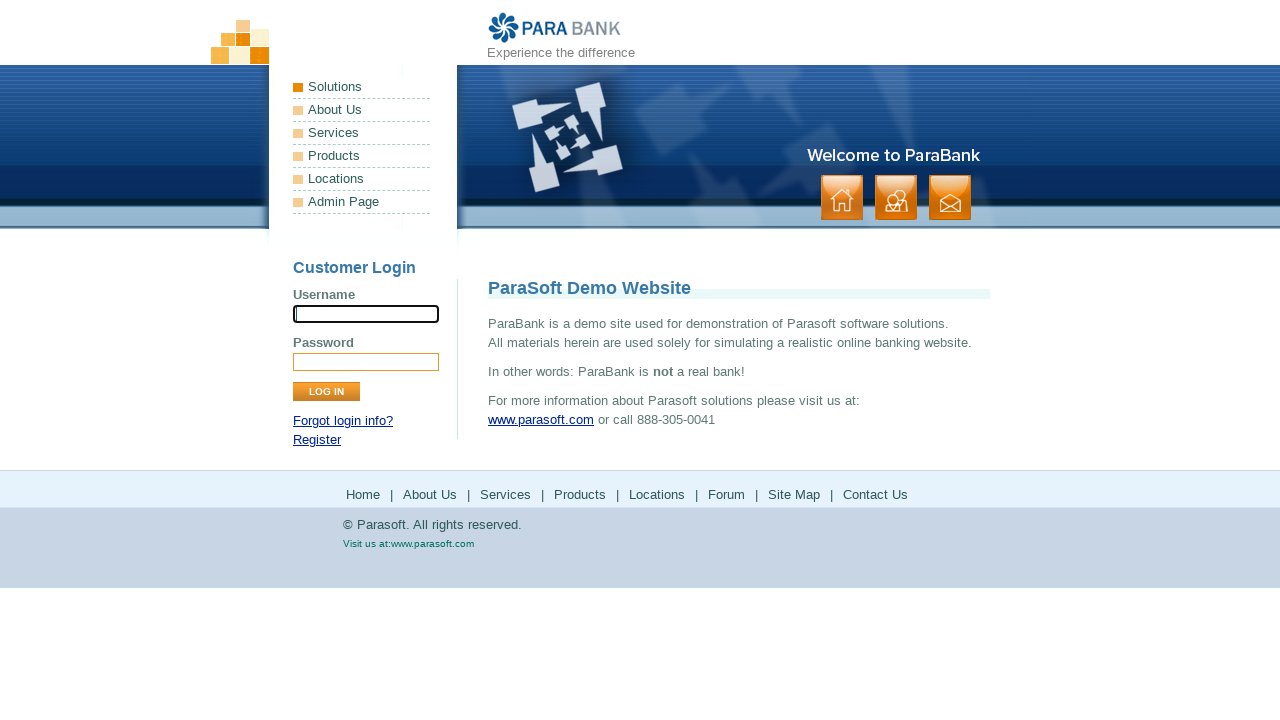

About Us page loaded with ParaSoft Demo Website heading
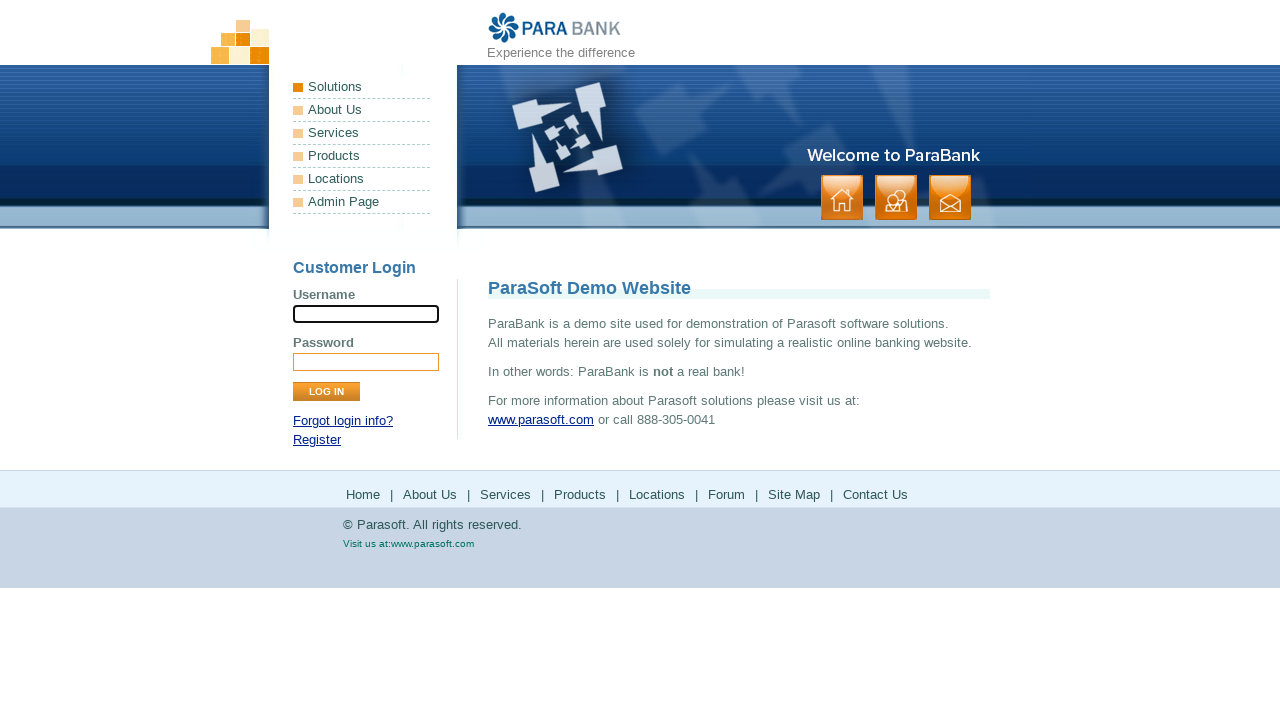

Clicked 'Services' footer link at (506, 495) on #footerPanel >> internal:role=link[name="Services"i]
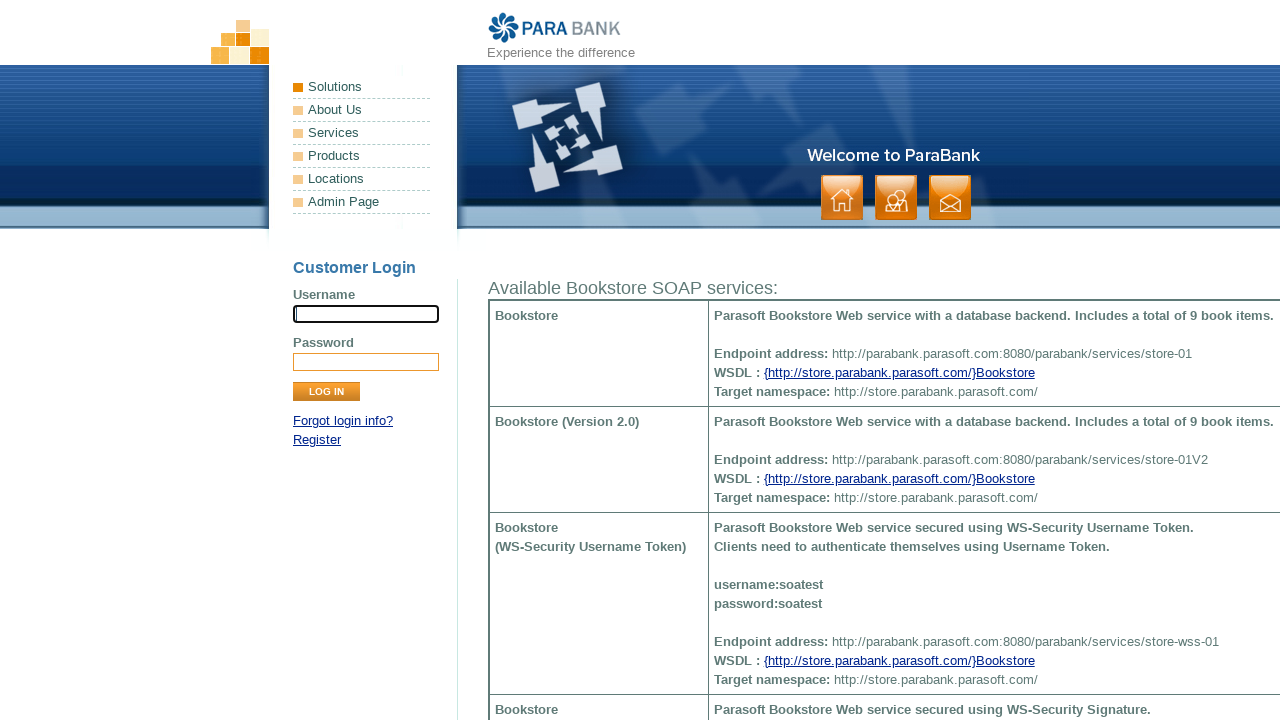

Services page loaded with SOAP services content
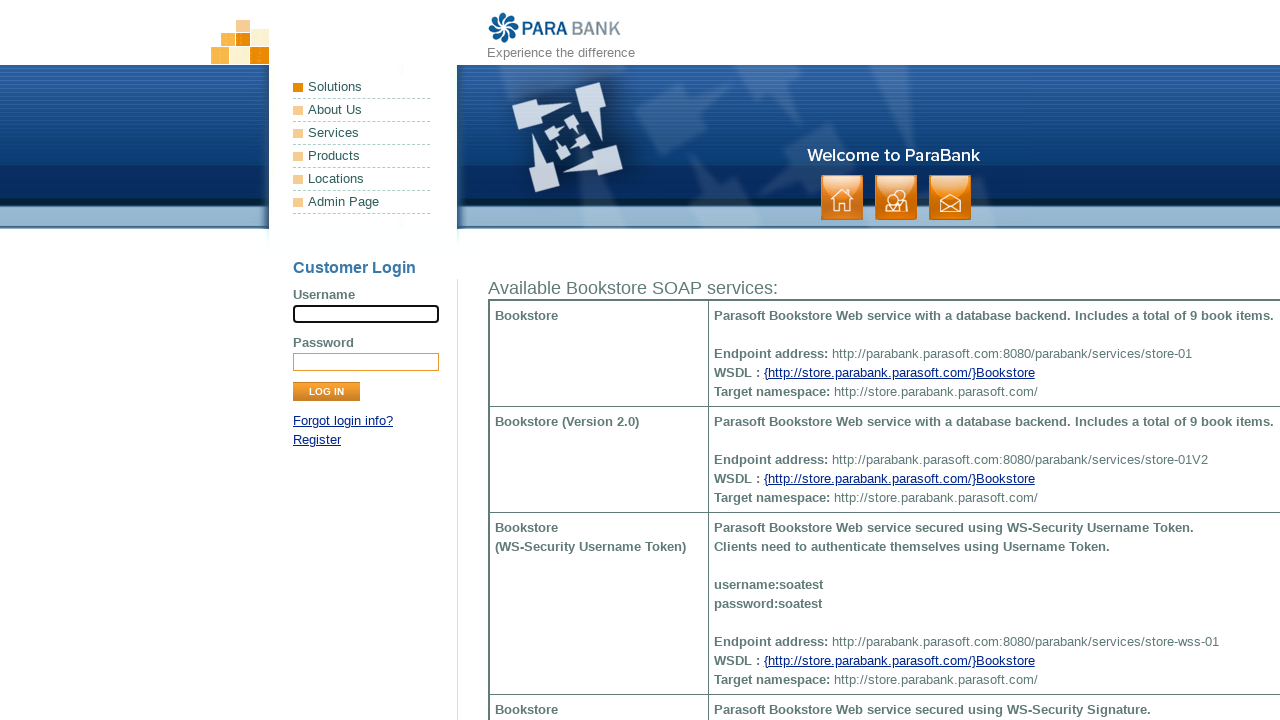

Clicked 'Products' footer link at (580, 626) on #footerPanel >> internal:role=link[name="Products"i]
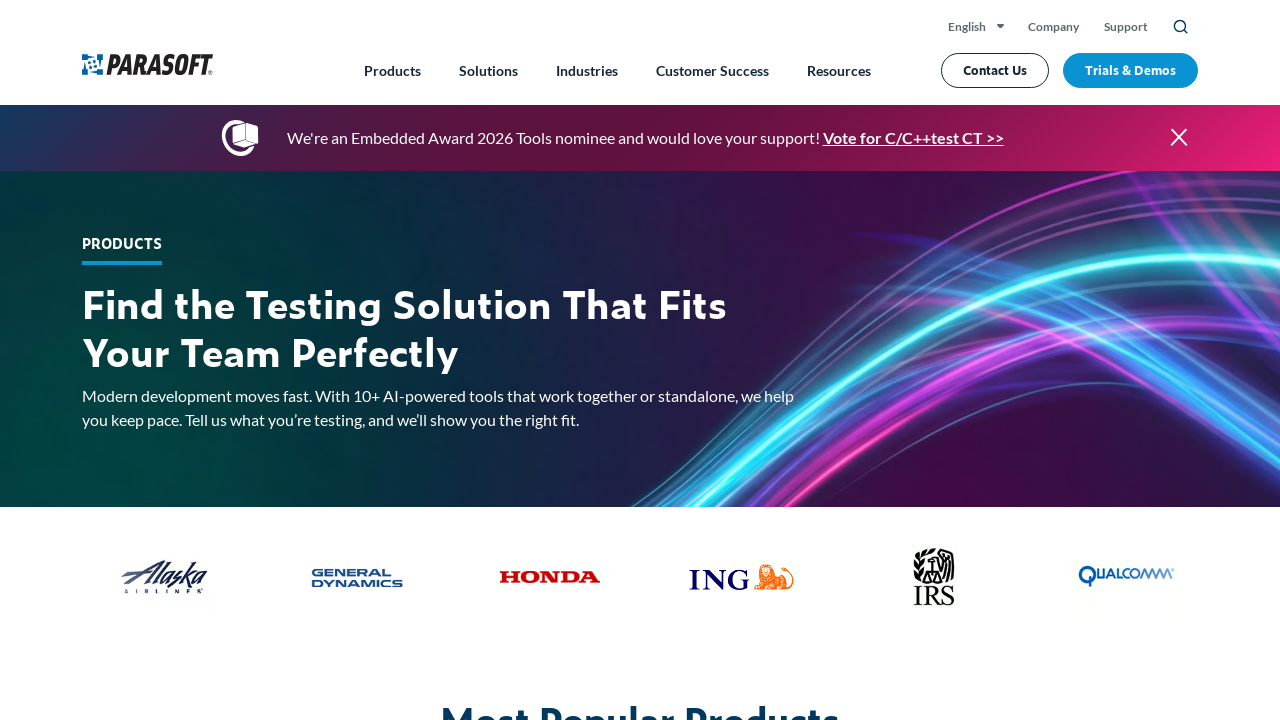

Products external page loaded
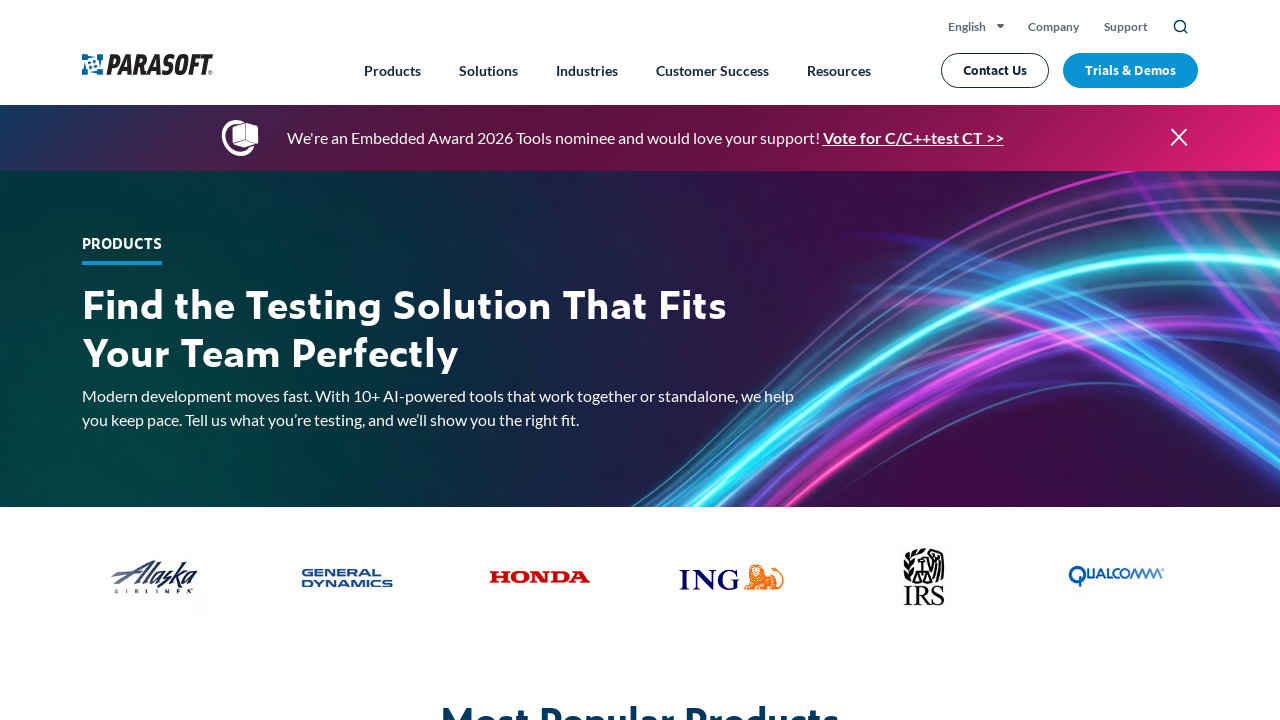

Navigated back from Products page
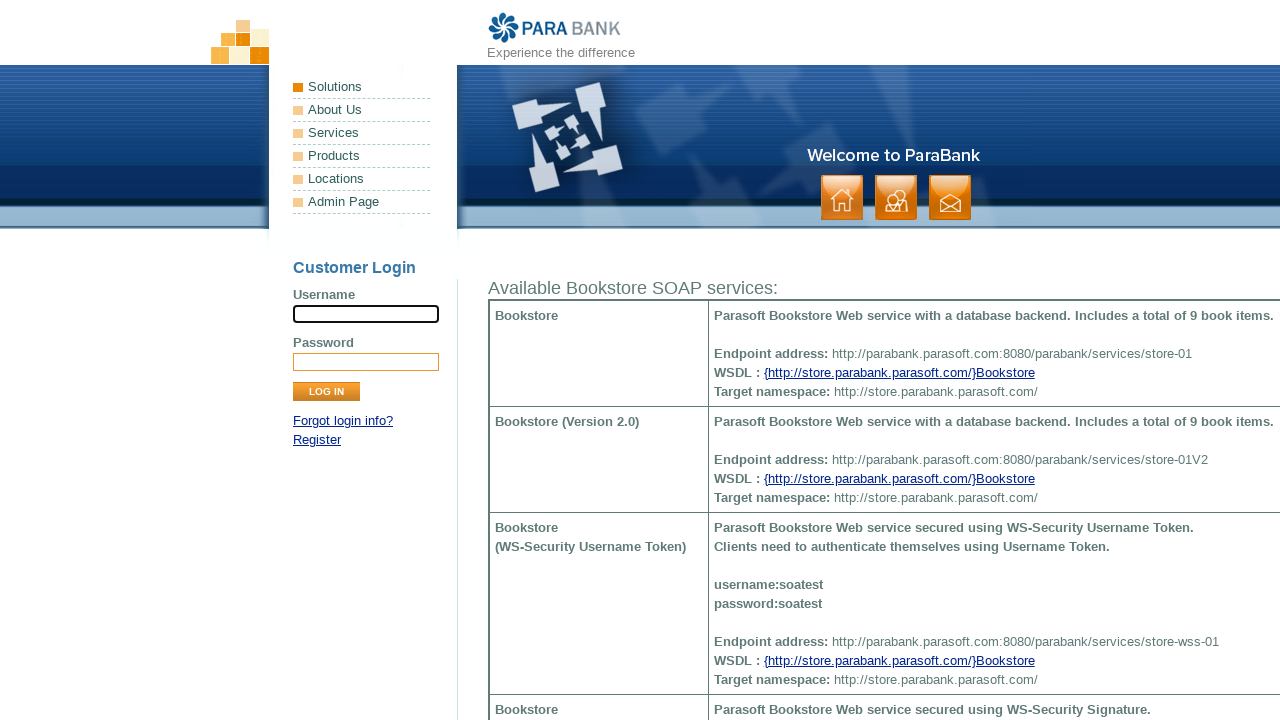

Returned to previous page and DOM loaded
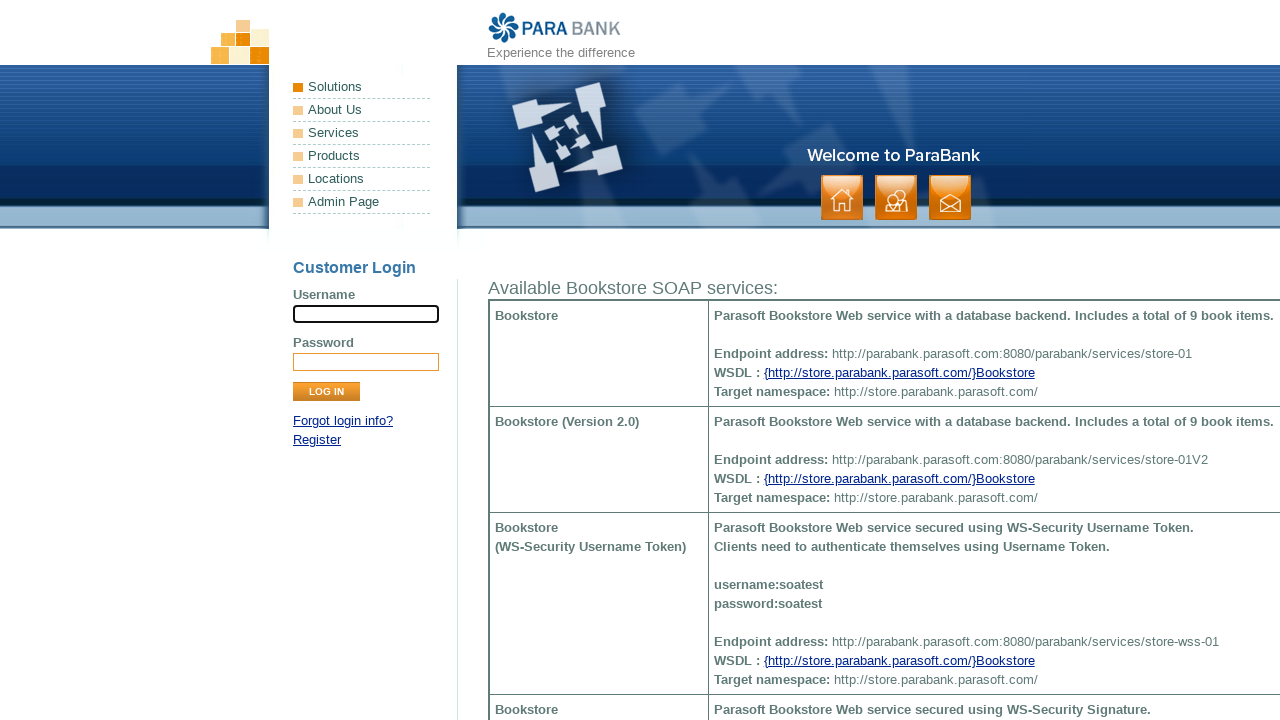

Clicked 'Locations' footer link at (657, 626) on #footerPanel >> internal:role=link[name="Locations"i]
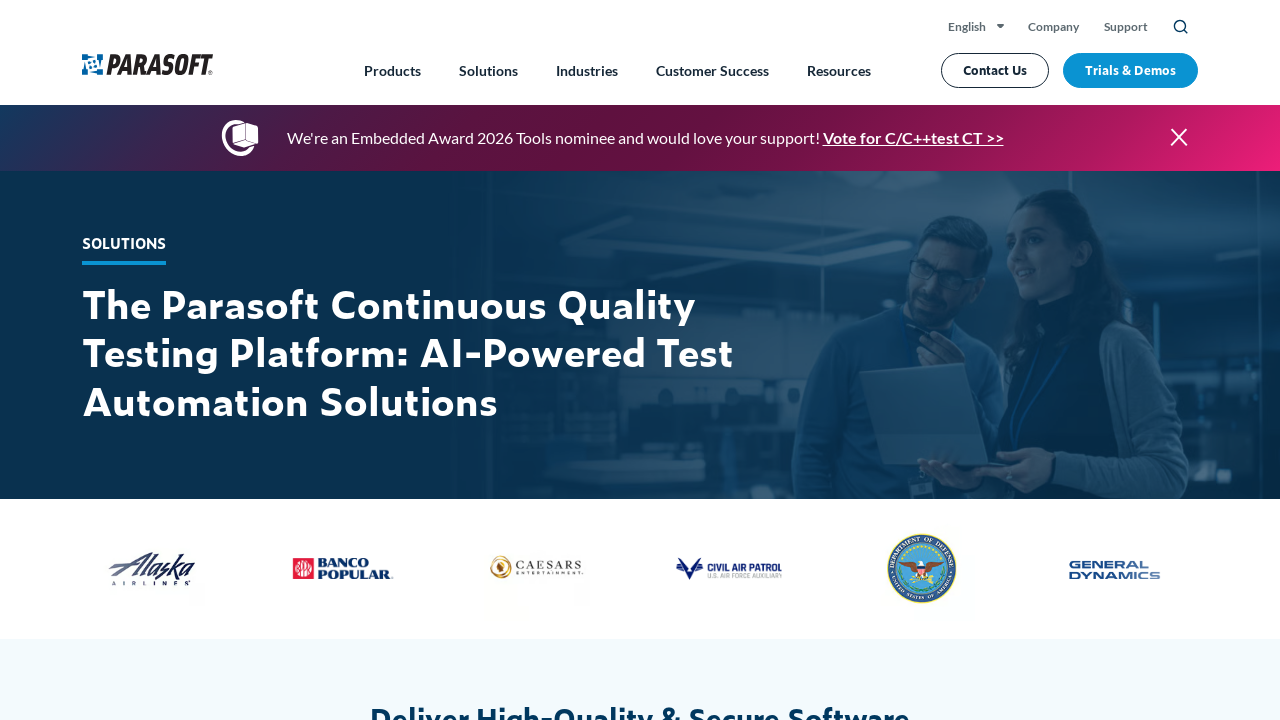

Locations external page loaded
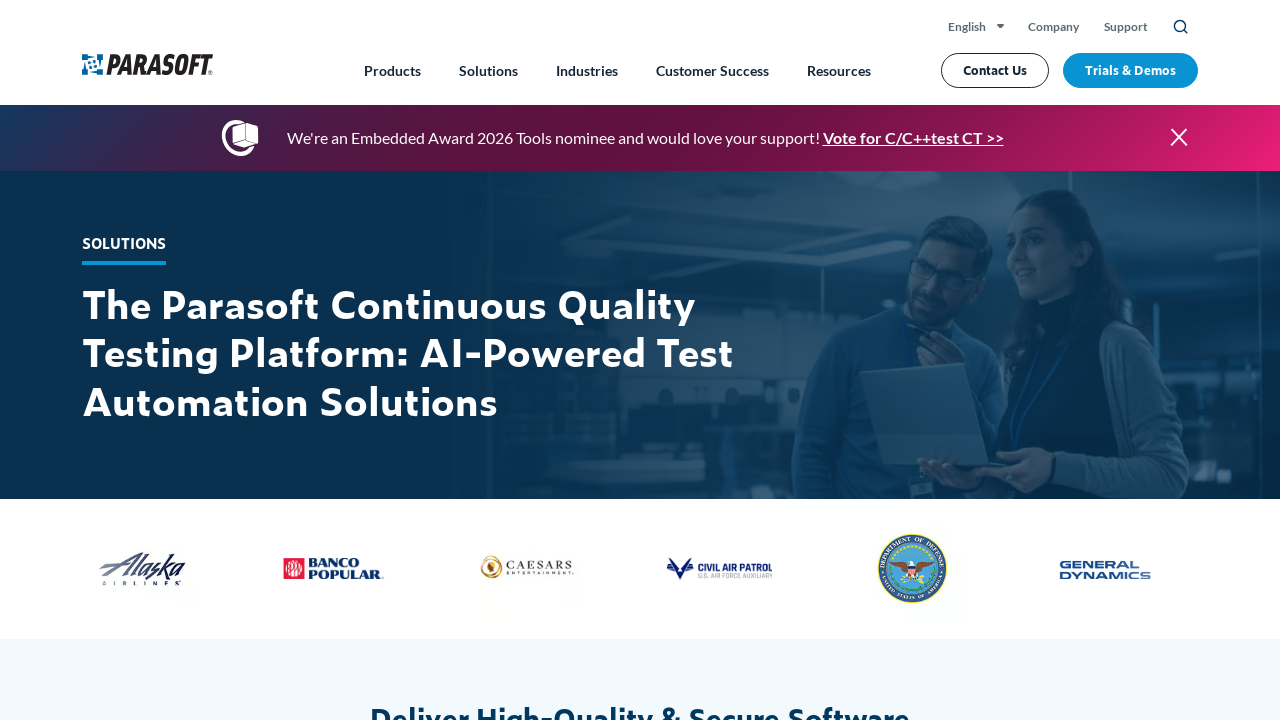

Navigated back from Locations page
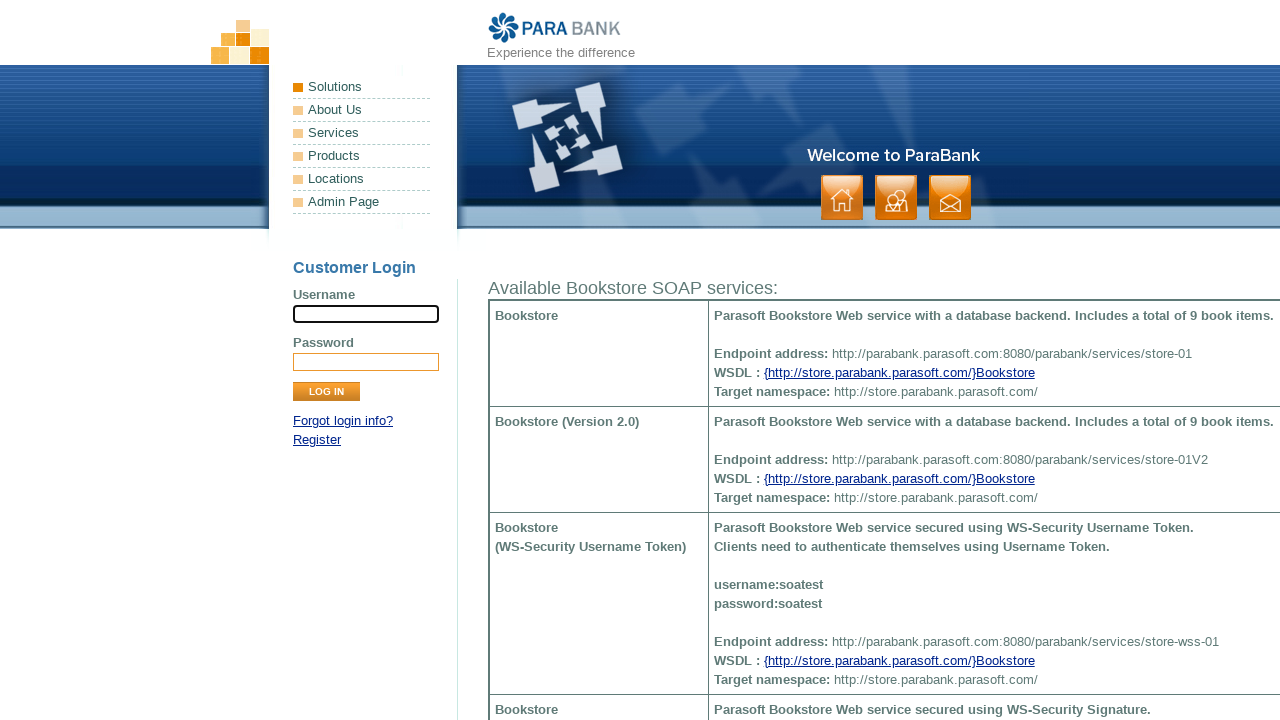

Returned to previous page and DOM loaded
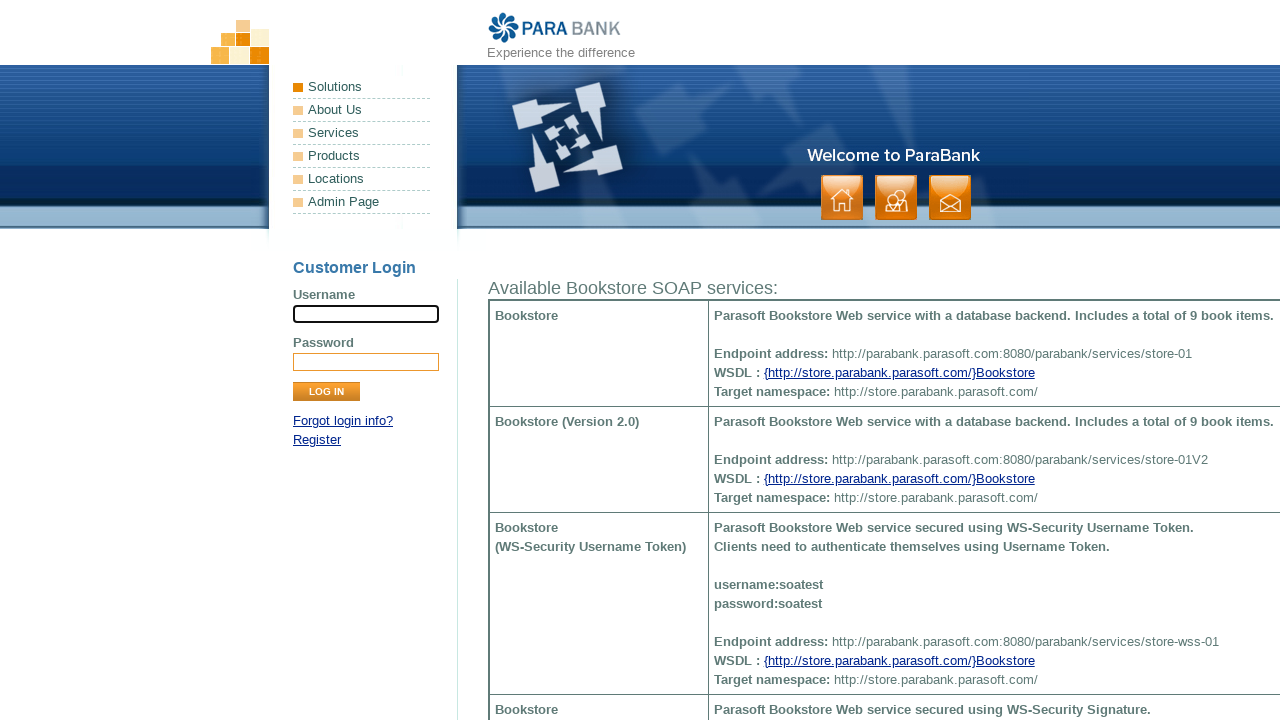

Clicked 'Forum' footer link at (726, 626) on #footerPanel >> internal:role=link[name="Forum"i]
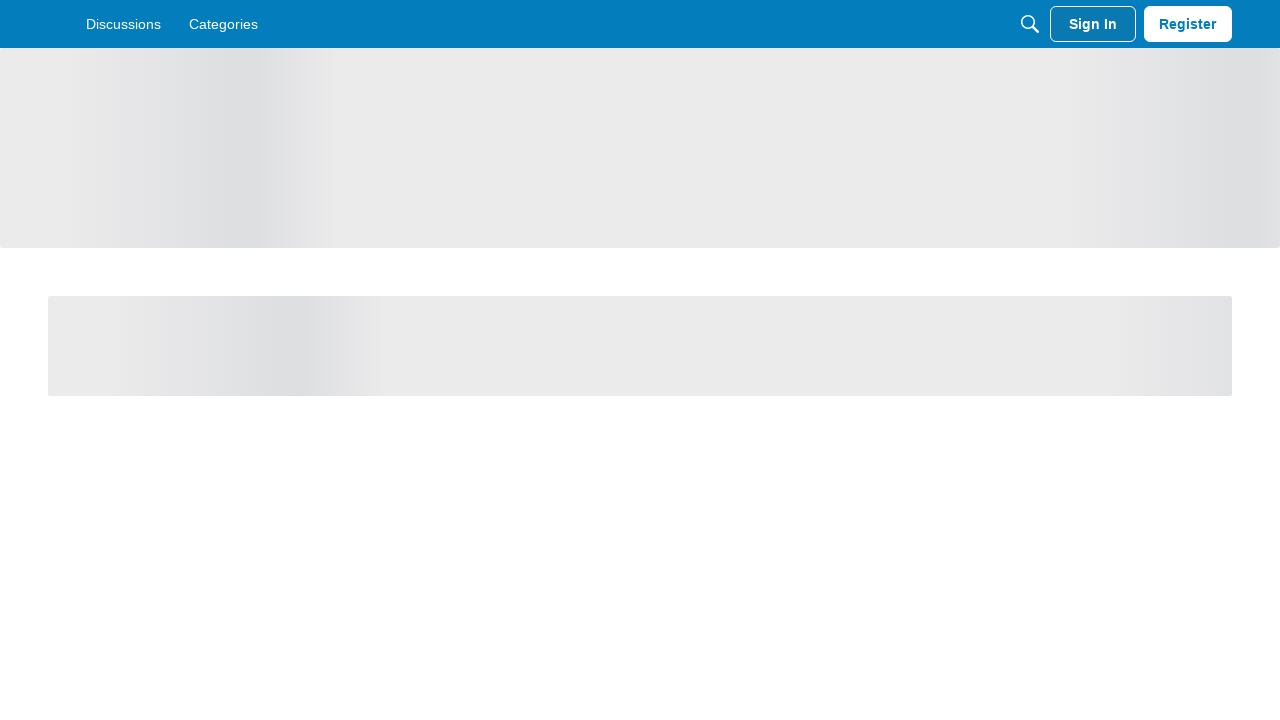

Forum external page loaded
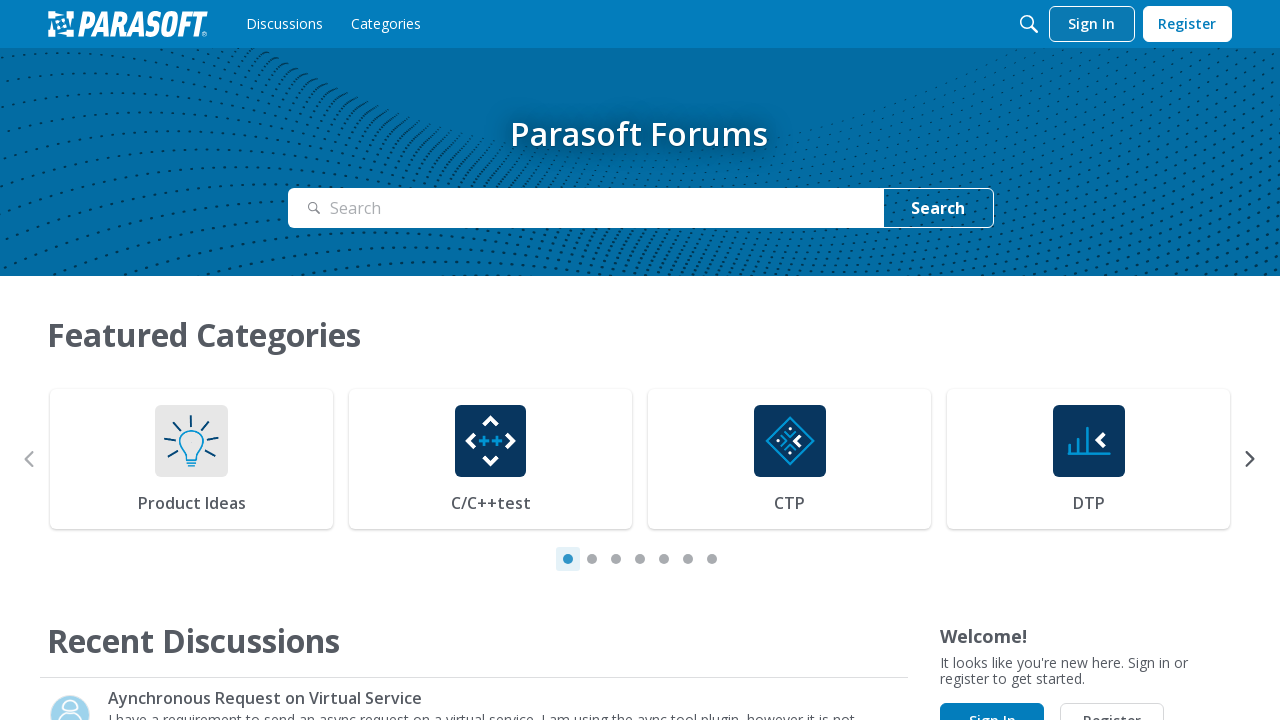

Navigated back from Forum page
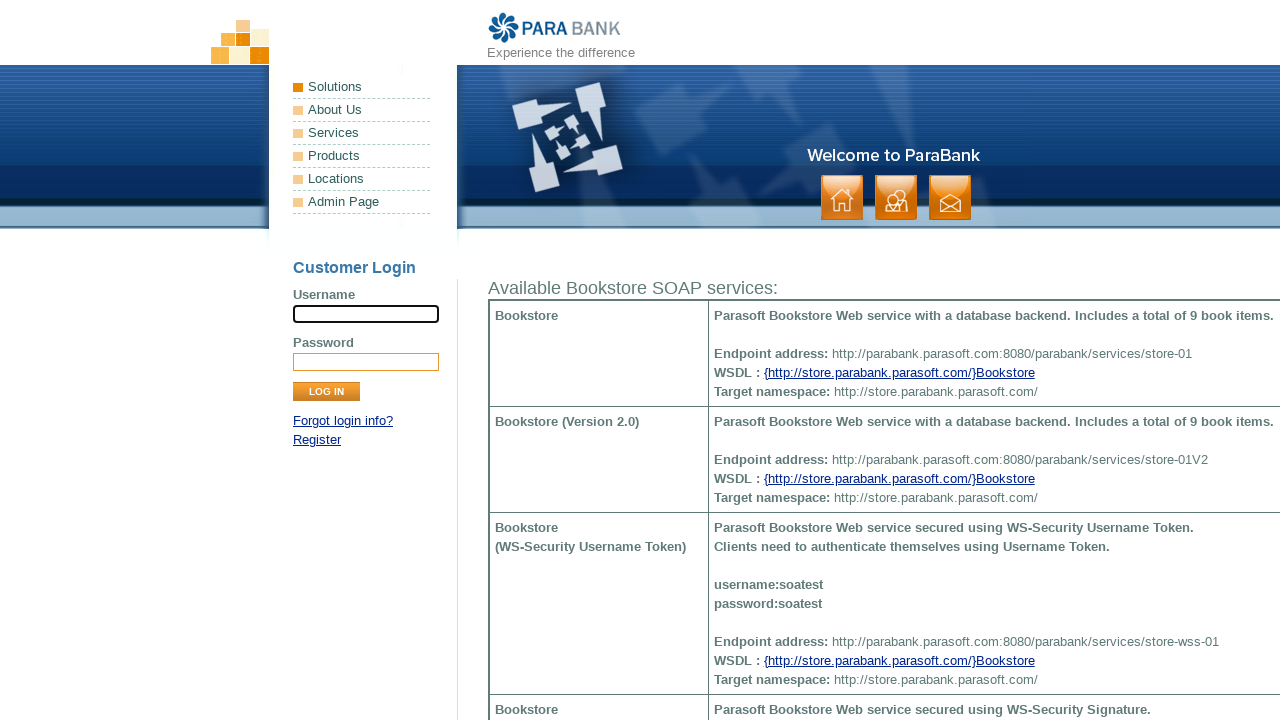

Returned to previous page and DOM loaded
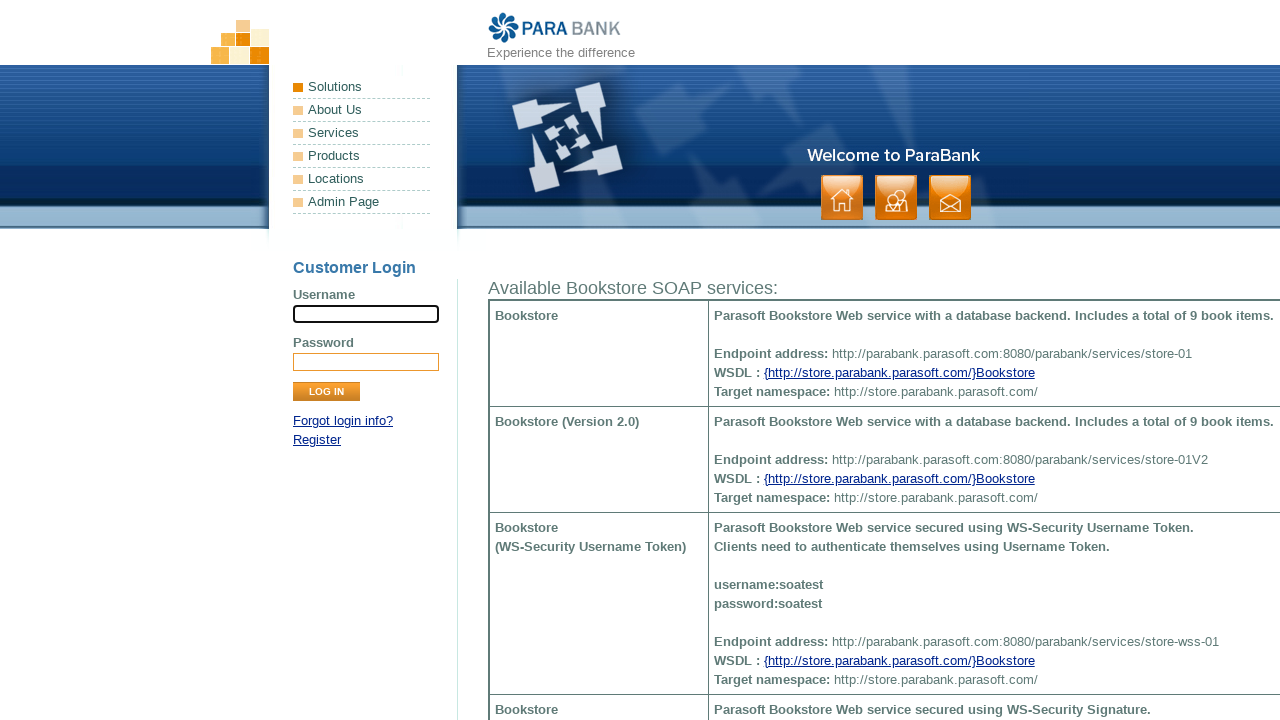

Clicked 'Site Map' footer link at (794, 626) on #footerPanel >> internal:role=link[name="Site Map"i]
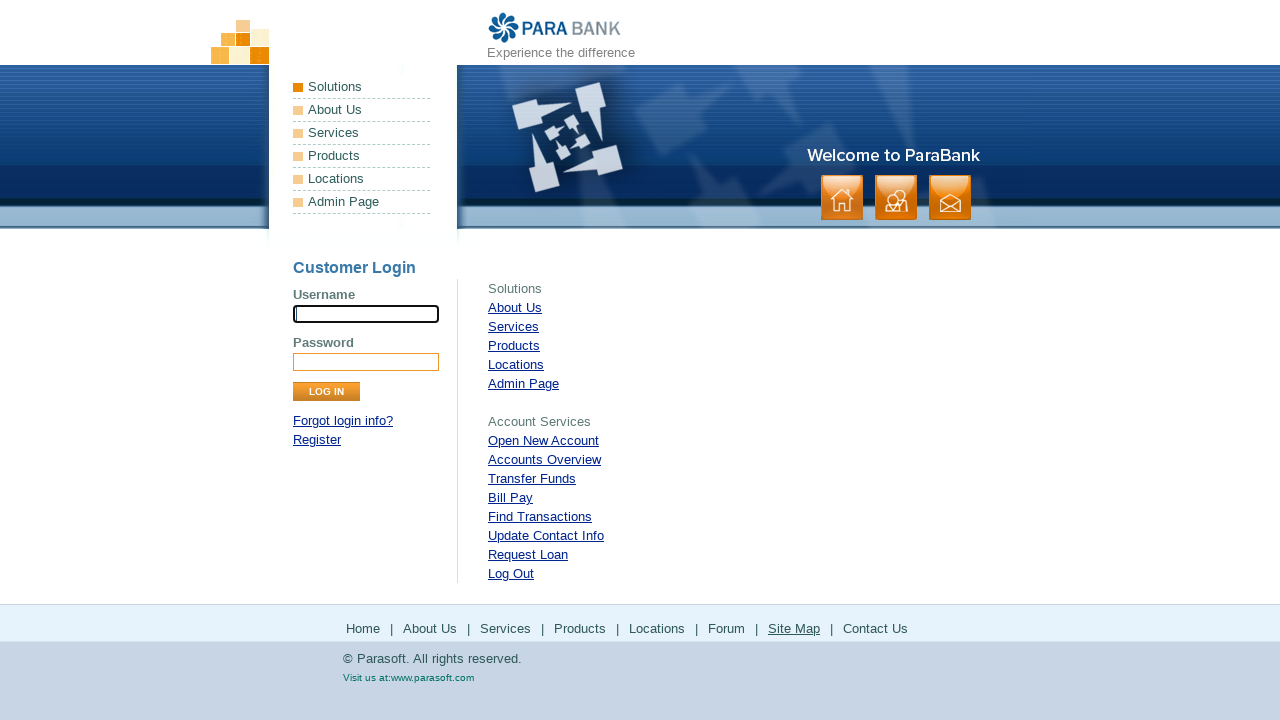

Site Map page loaded with Solutions section
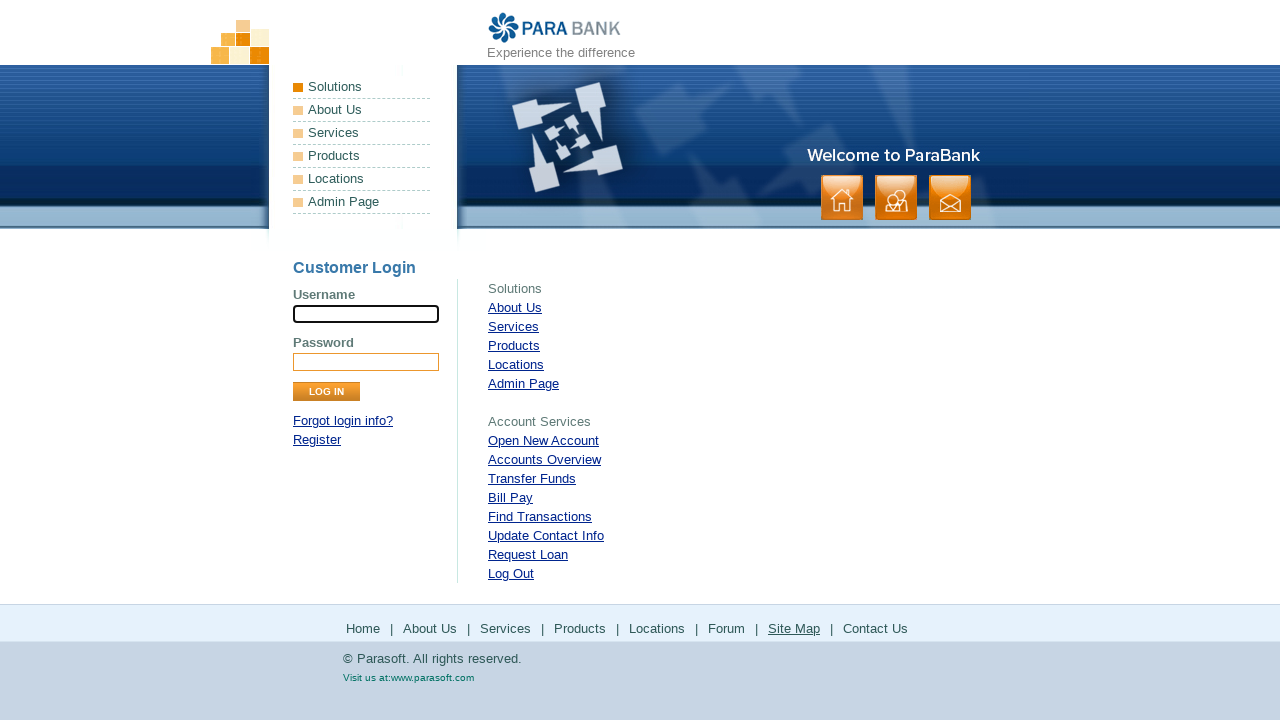

Clicked 'Contact Us' footer link at (876, 628) on #footerPanel >> internal:role=link[name="Contact Us"i]
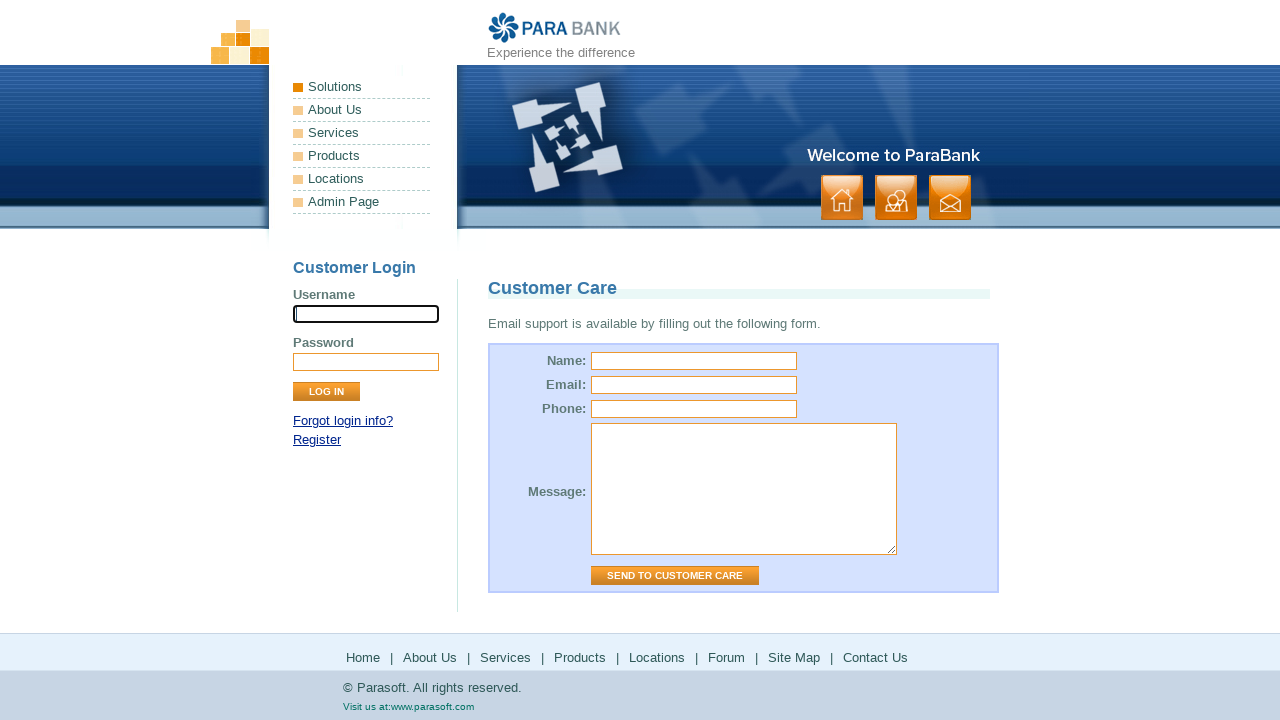

Contact Us page loaded with Customer Care heading
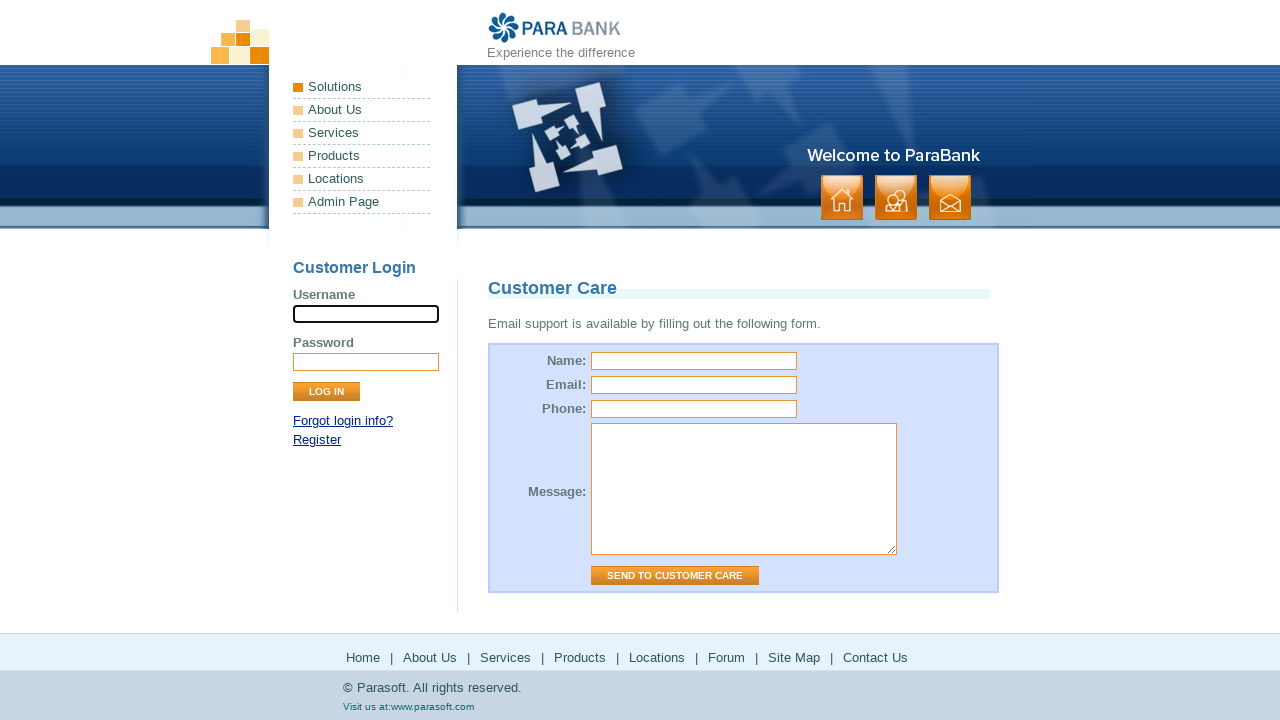

Filled contact form name field with 'Rima' on input#name
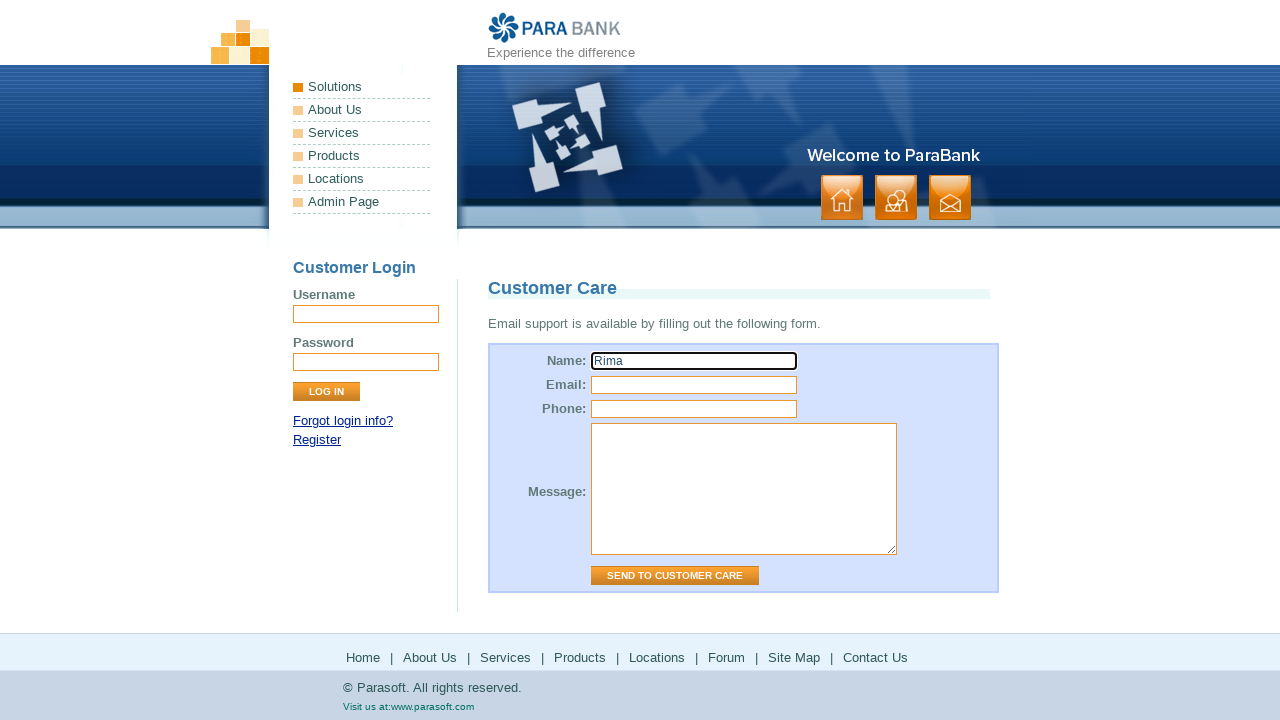

Filled contact form email field with 'Rima@yopmail.com' on input#email
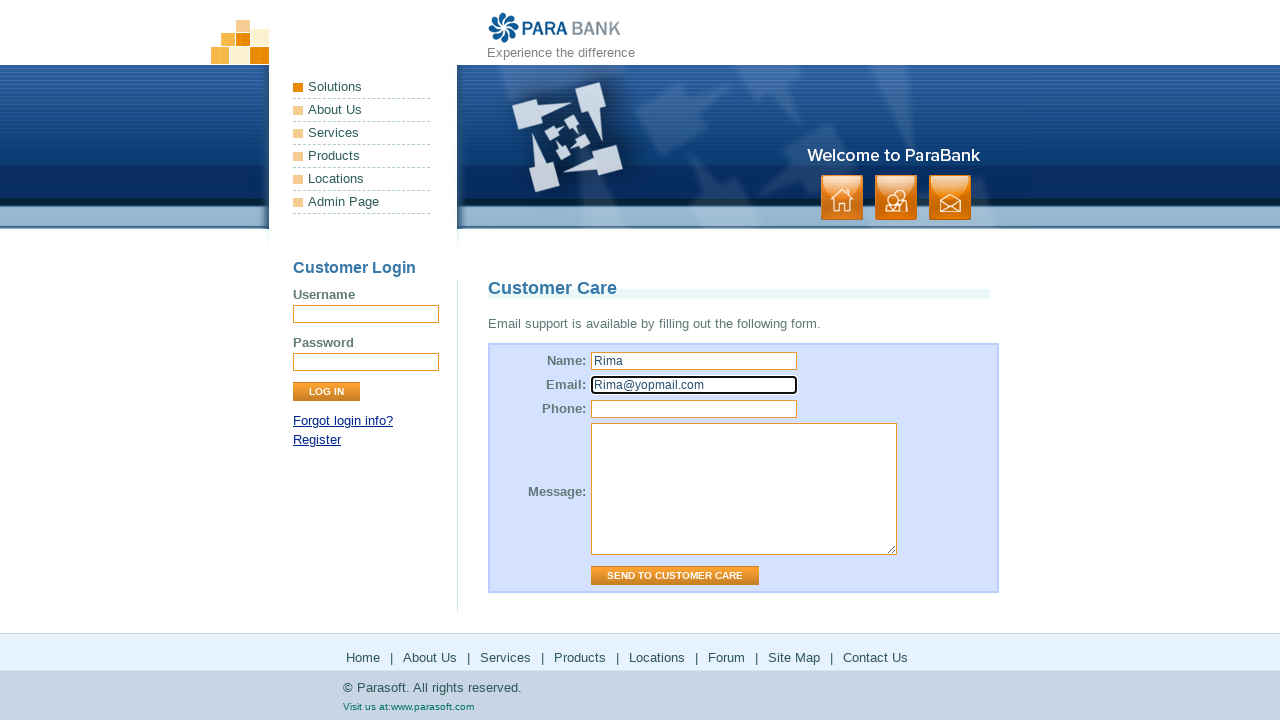

Filled contact form phone field with '1233457777' on input#phone
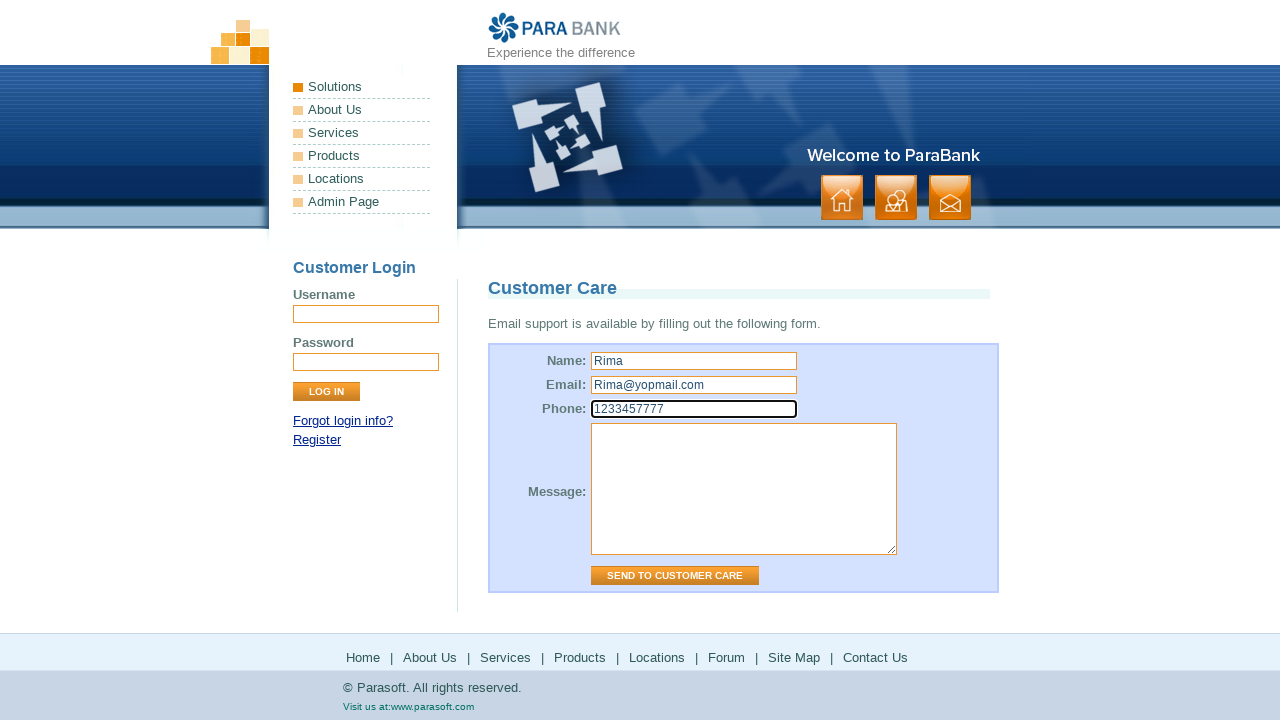

Filled contact form message field with 'I need help' on textarea#message
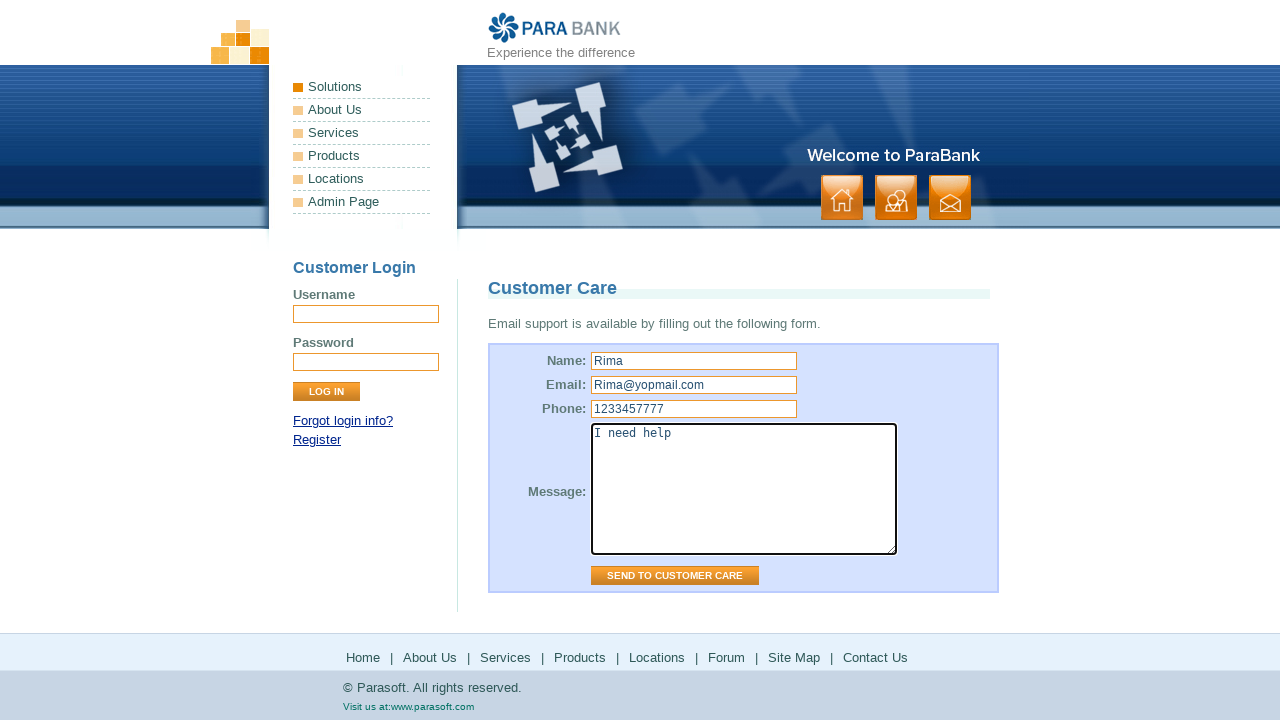

Clicked 'Send to Customer Care' button to submit contact form at (675, 576) on internal:role=button[name="Send to Customer Care"i]
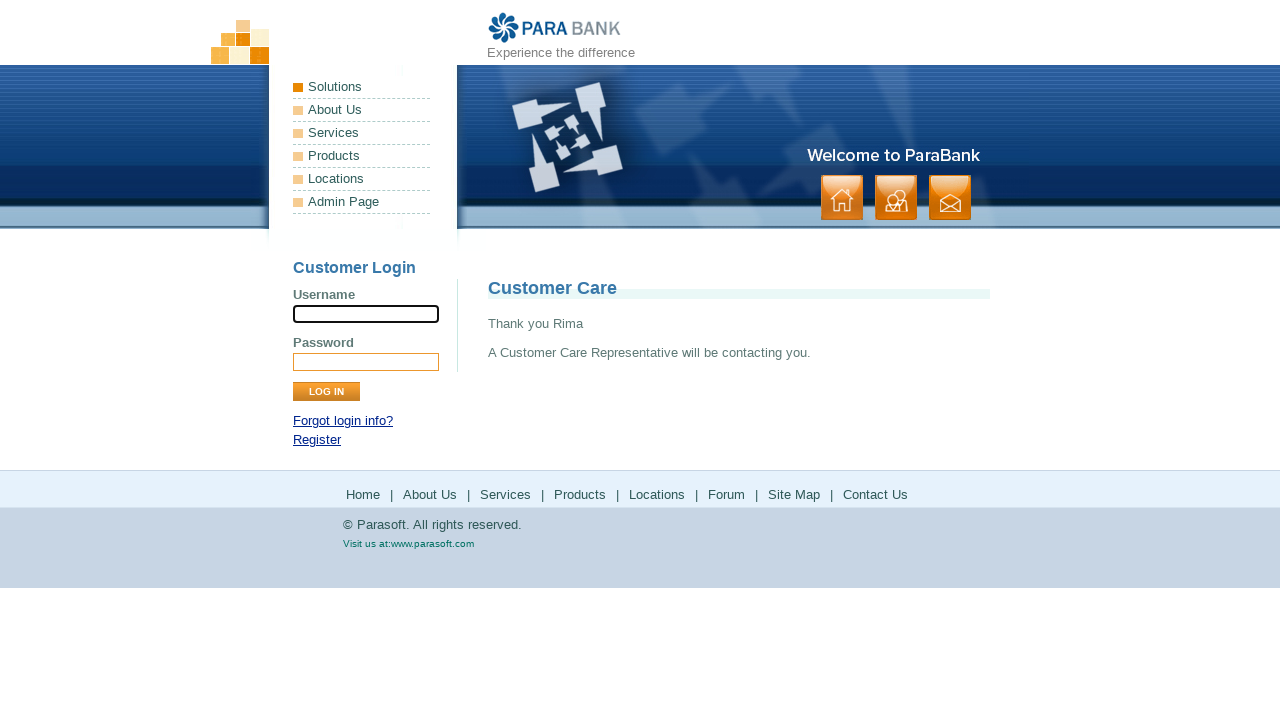

Contact form submission confirmed with success message
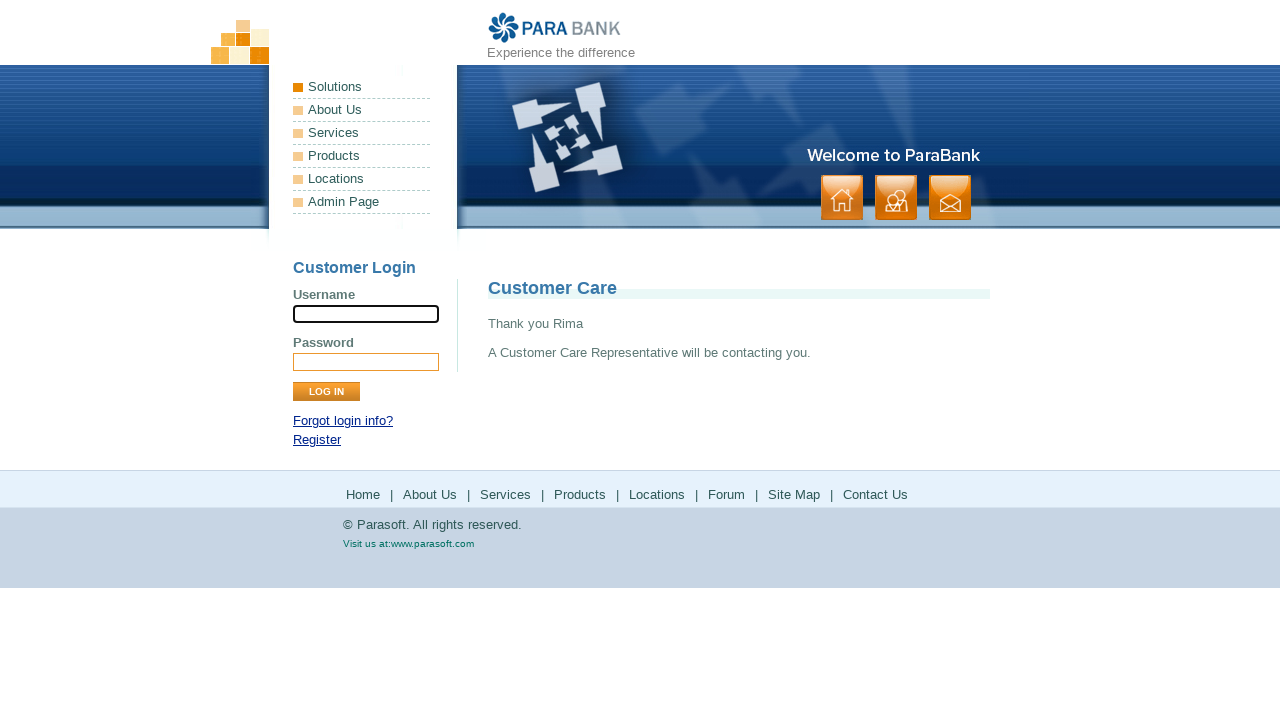

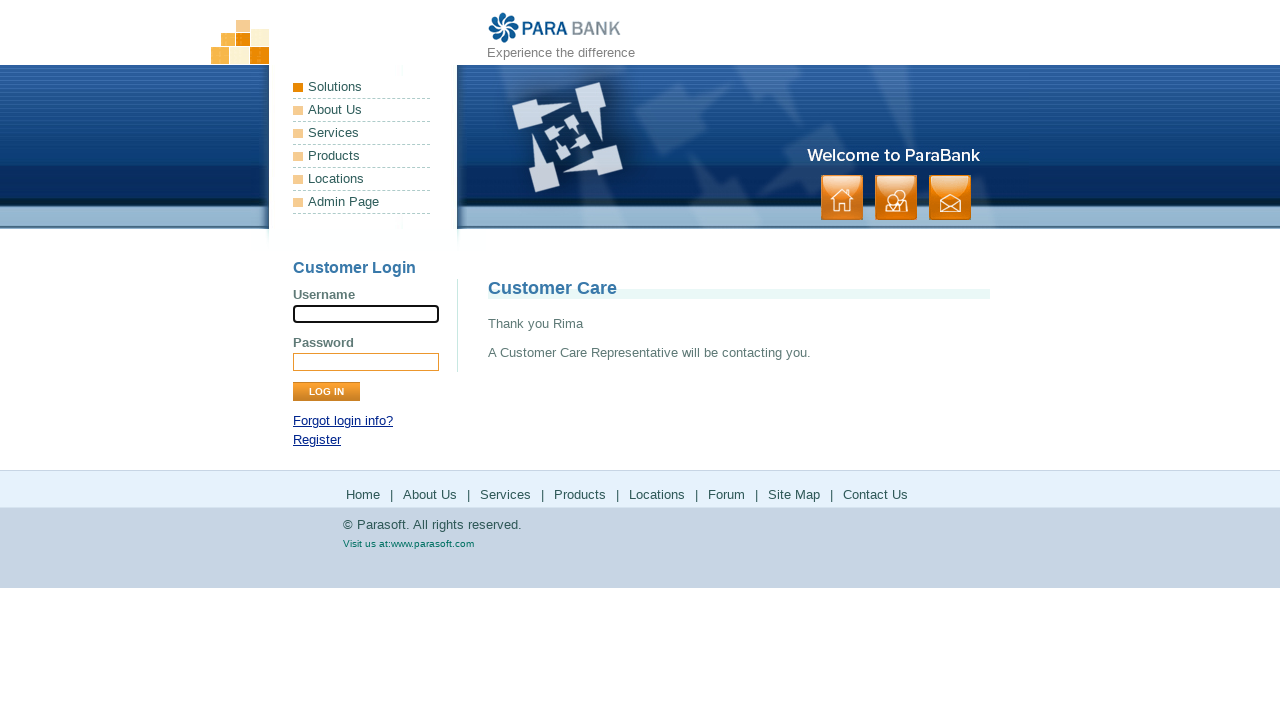